Tests scrolling functionality by moving to an element at the bottom of the page and then scrolling back up using PAGE_UP keys

Starting URL: https://practice.cydeo.com/

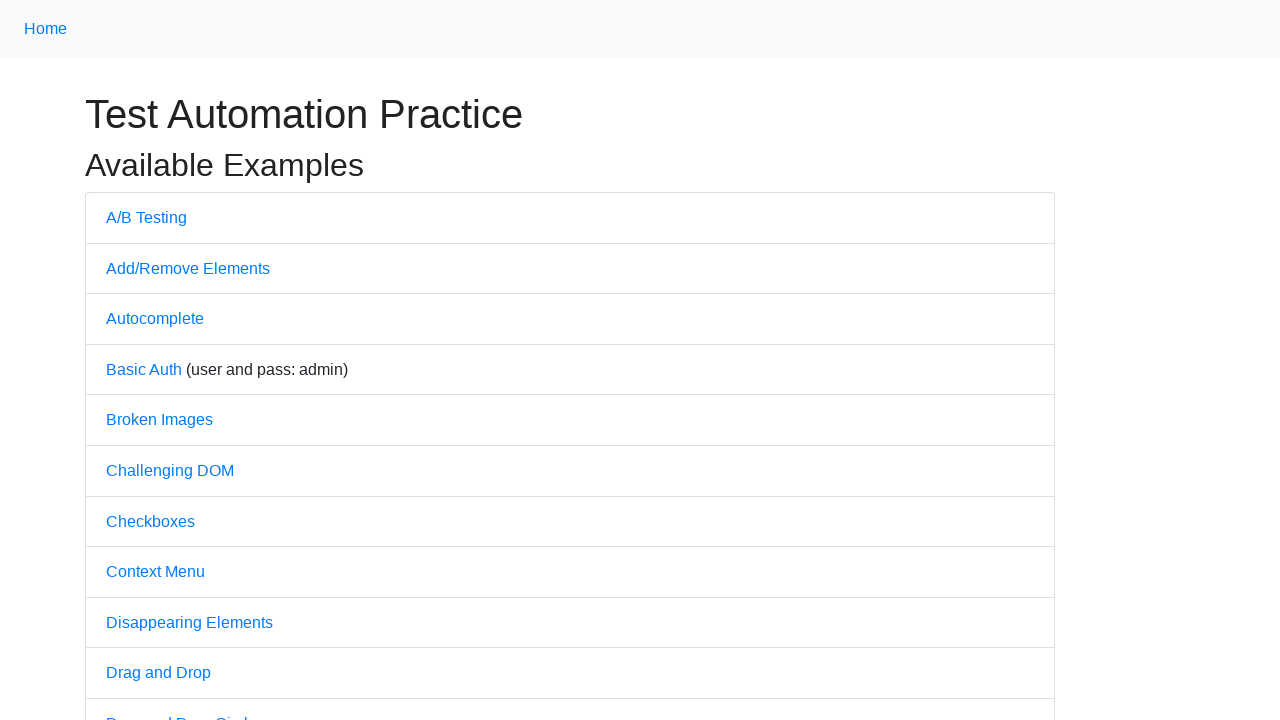

Scrolled to 'Powered by CYDEO' element at bottom of page
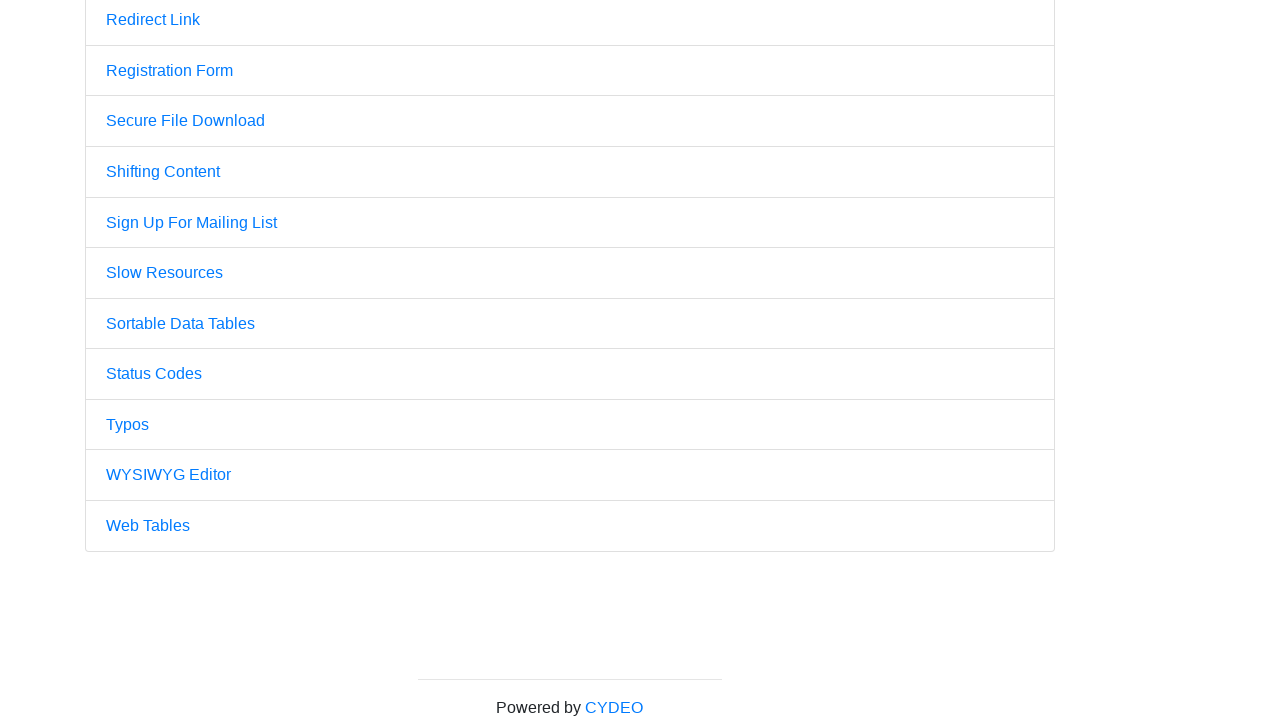

Waited 2 seconds for scroll to complete
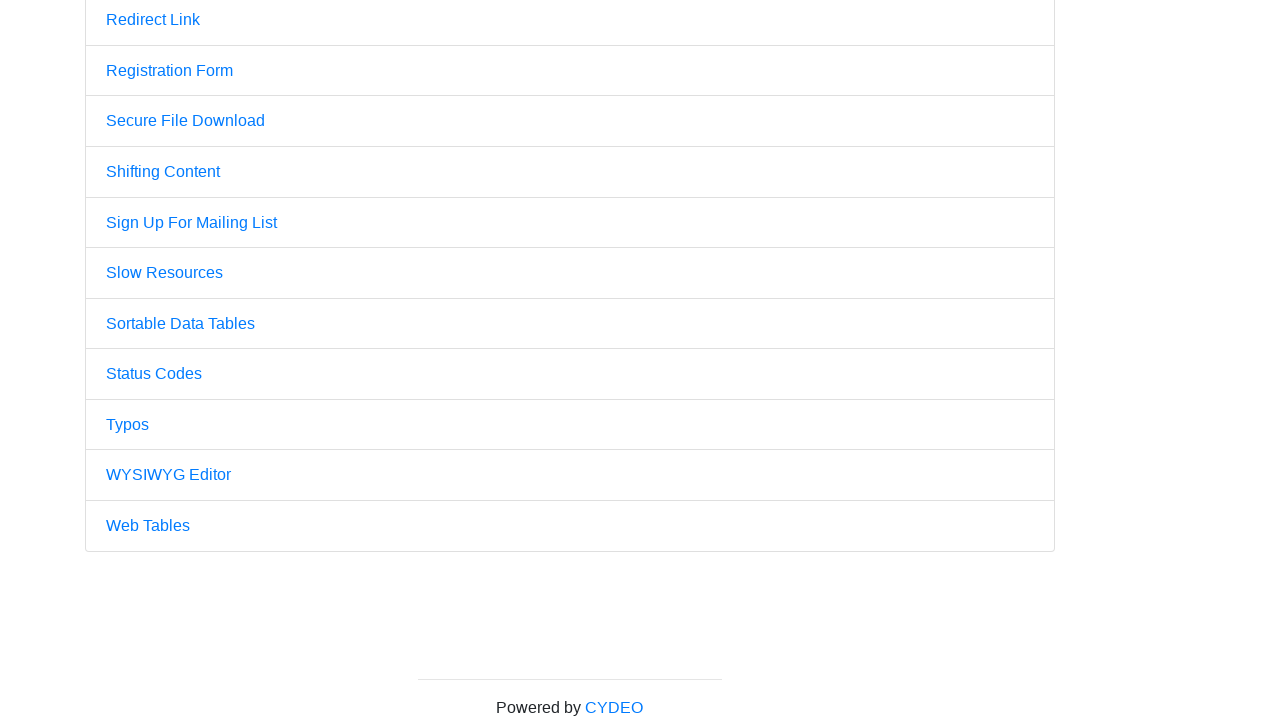

Pressed PAGE_UP key (scroll up iteration 1/5)
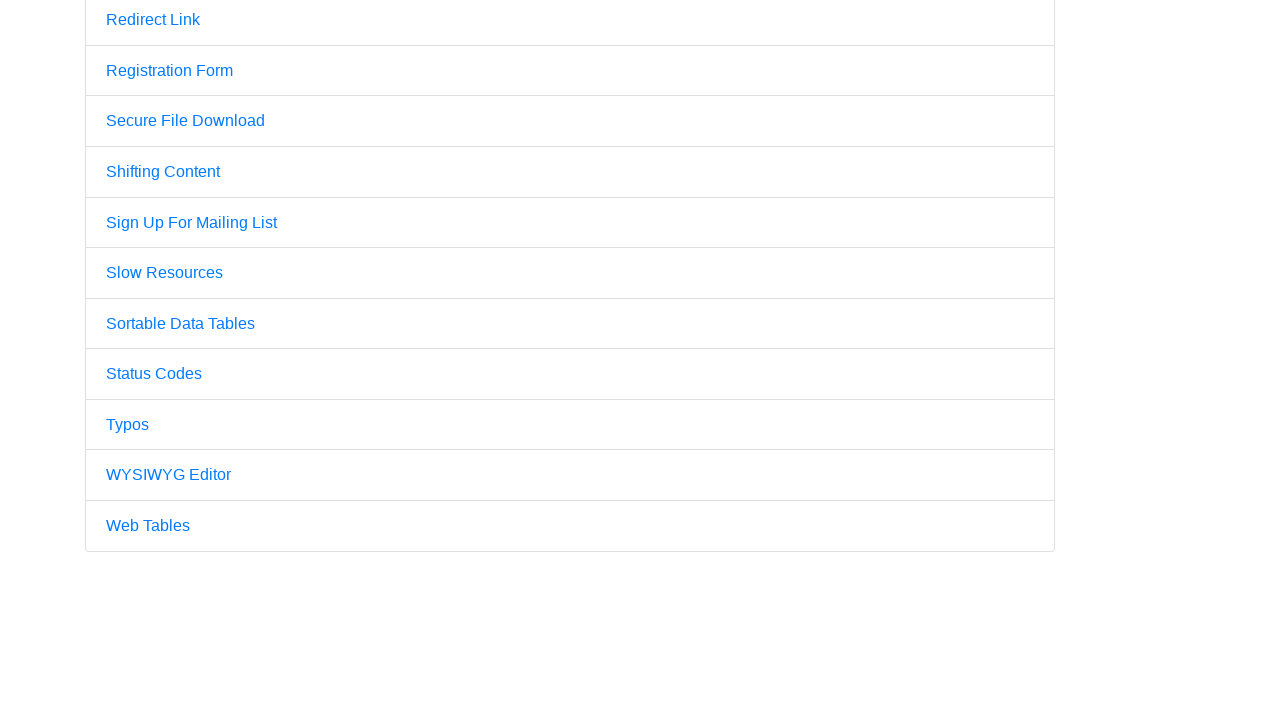

Pressed PAGE_UP key (scroll up iteration 2/5)
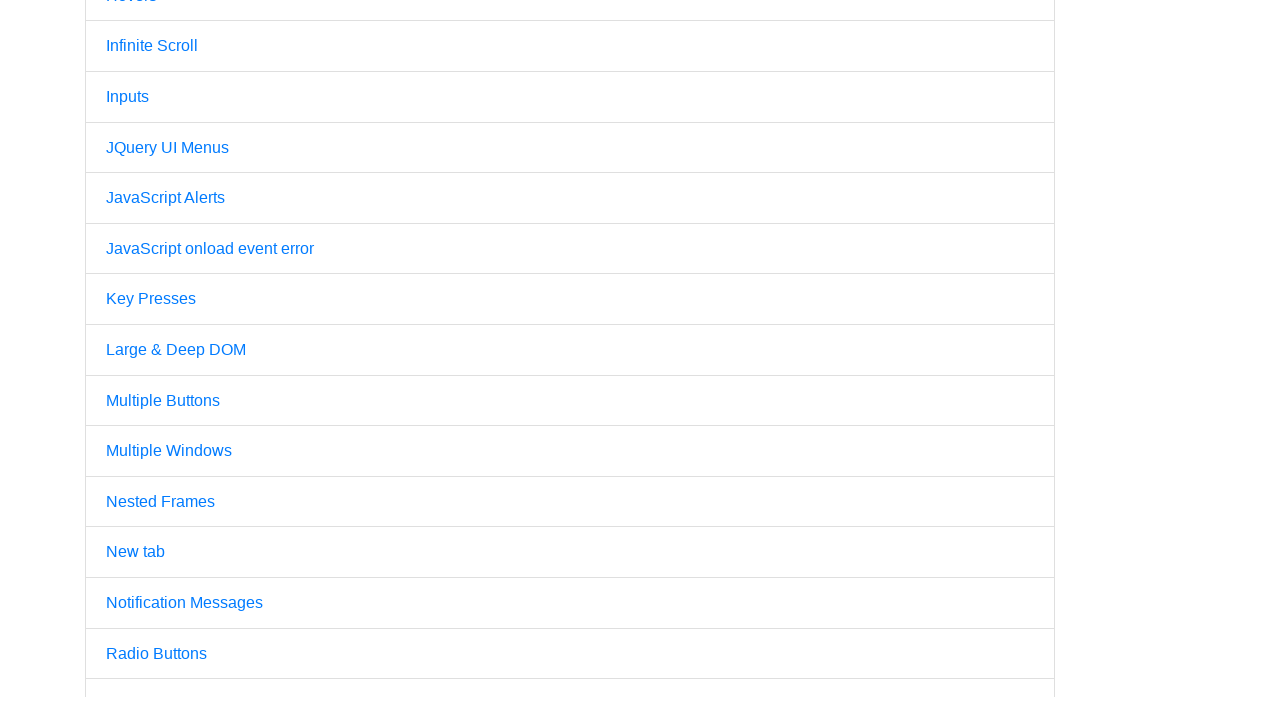

Pressed PAGE_UP key (scroll up iteration 3/5)
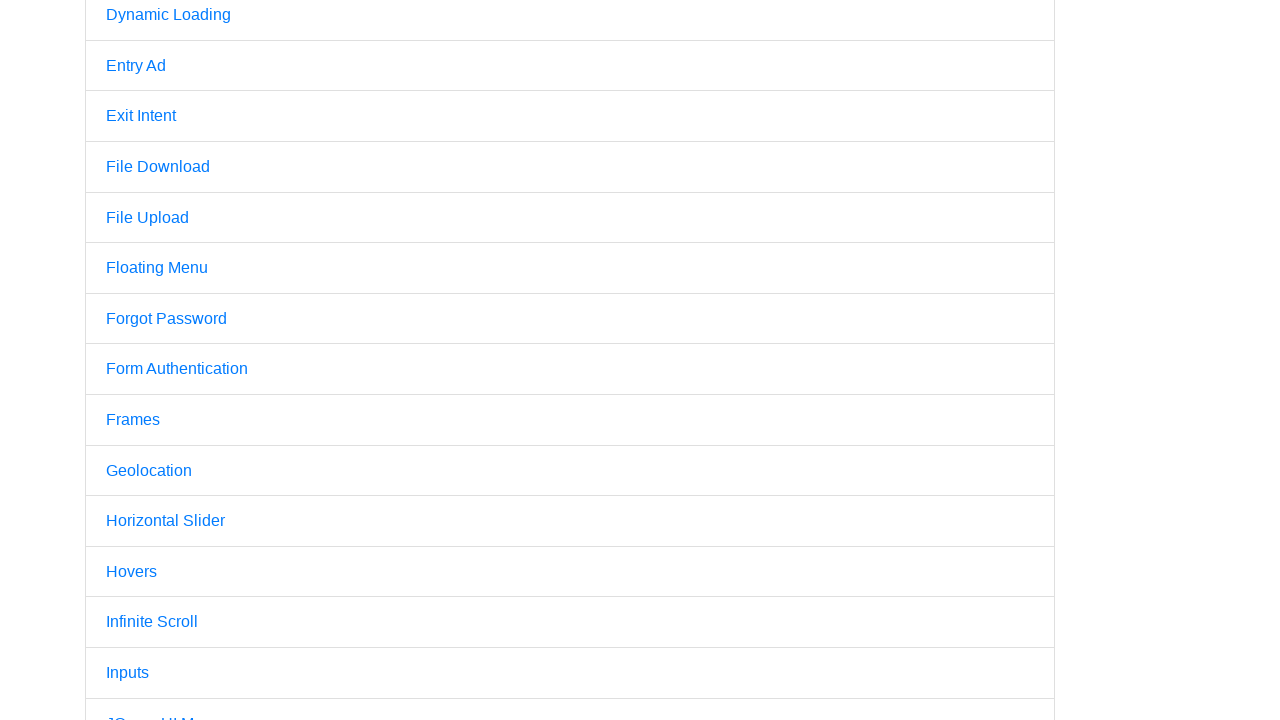

Pressed PAGE_UP key (scroll up iteration 4/5)
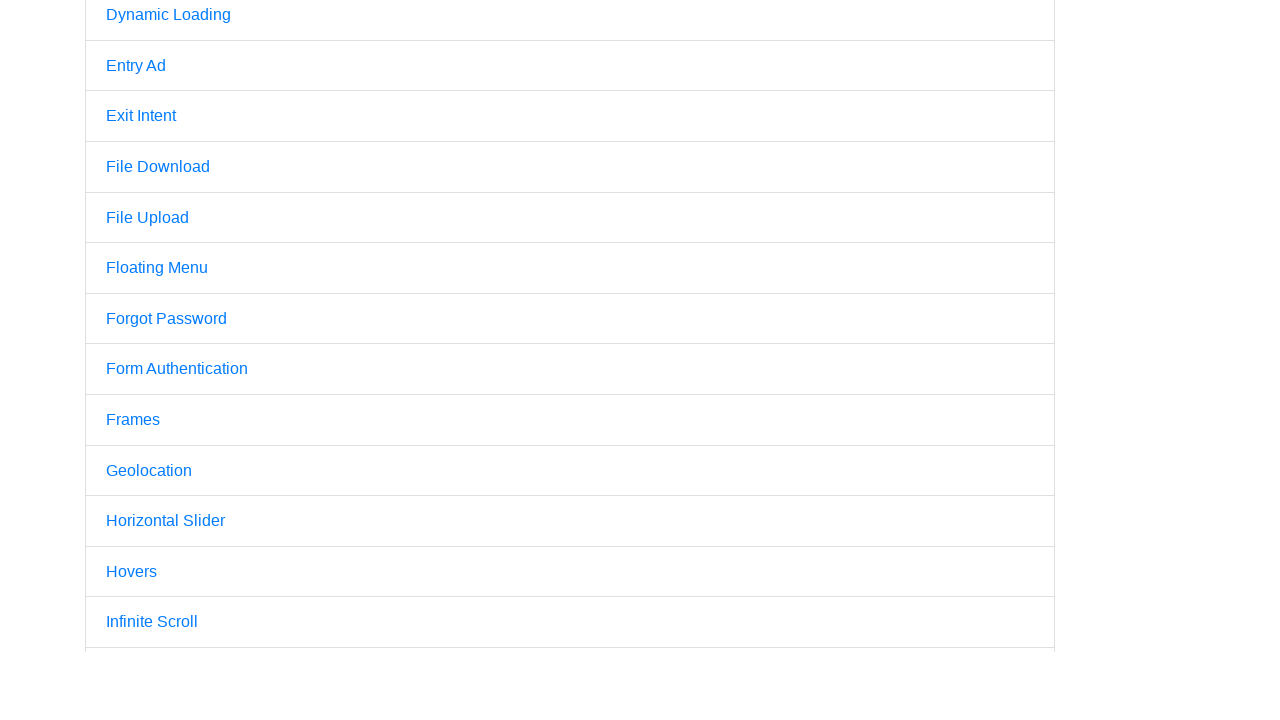

Pressed PAGE_UP key (scroll up iteration 5/5)
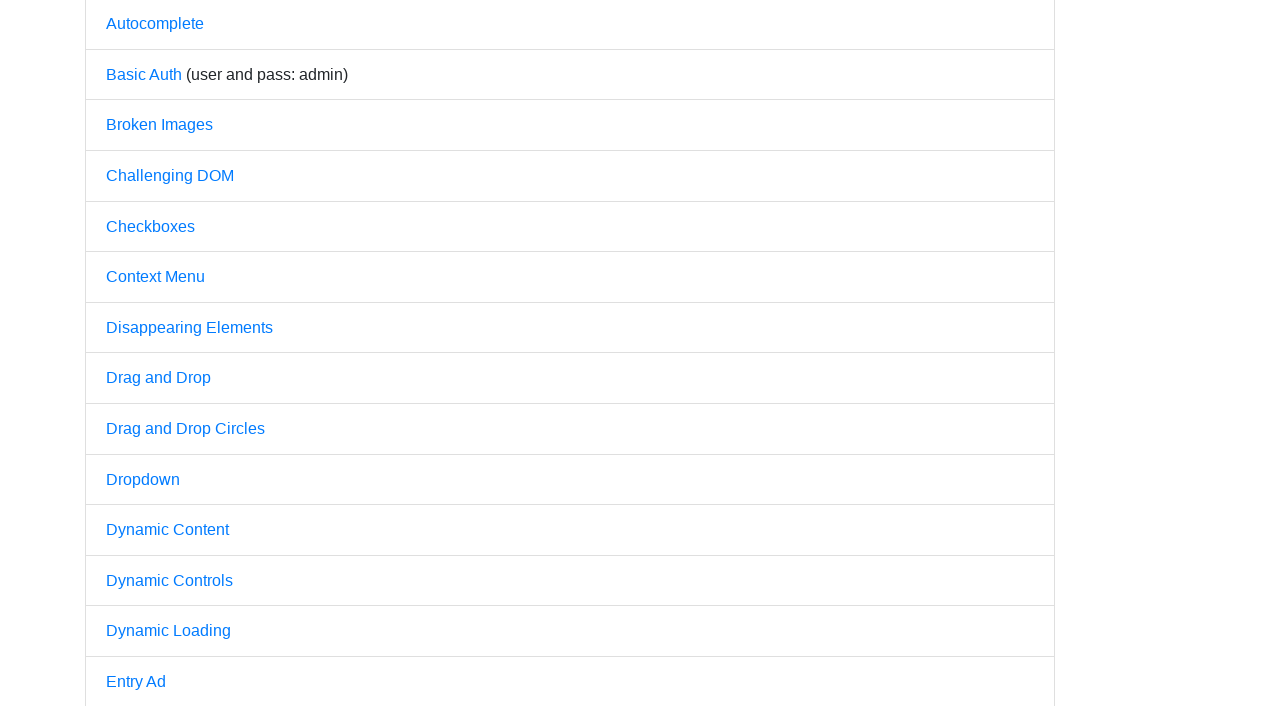

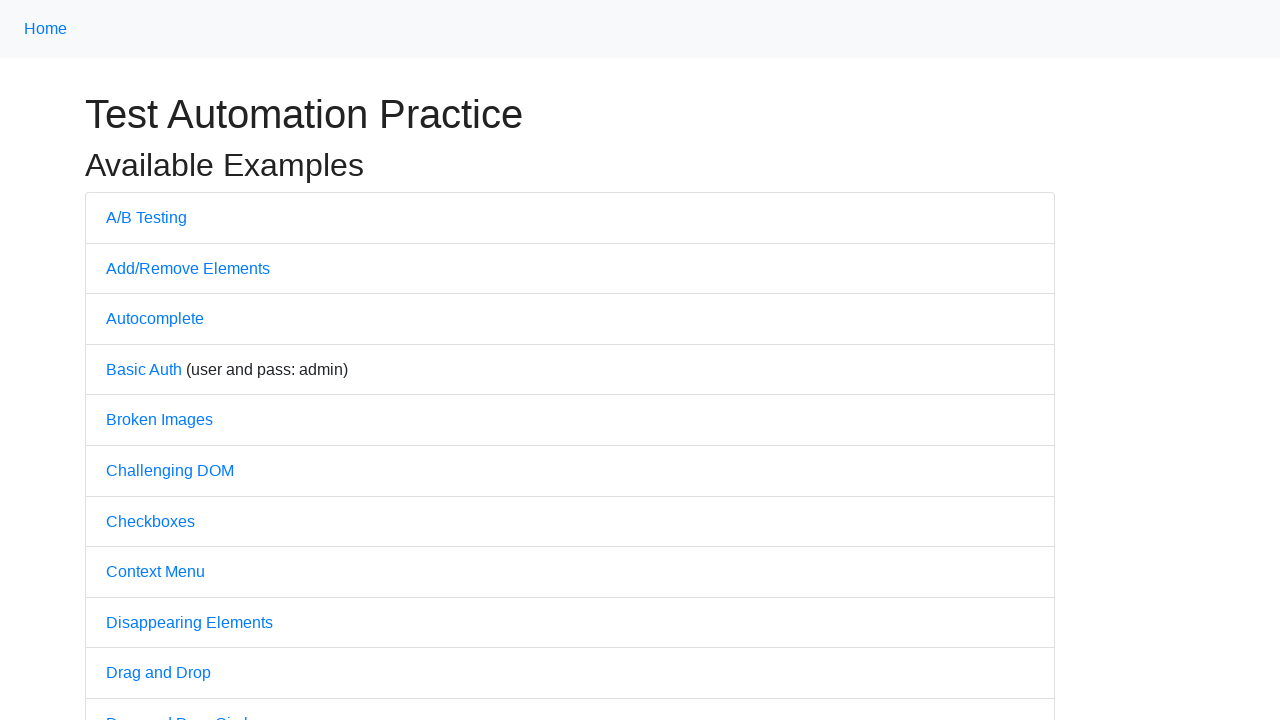